Navigates to OrangeHRM demo login page and clicks on the "OrangeHRM, Inc" footer link which opens the company website

Starting URL: https://opensource-demo.orangehrmlive.com/web/index.php/auth/login

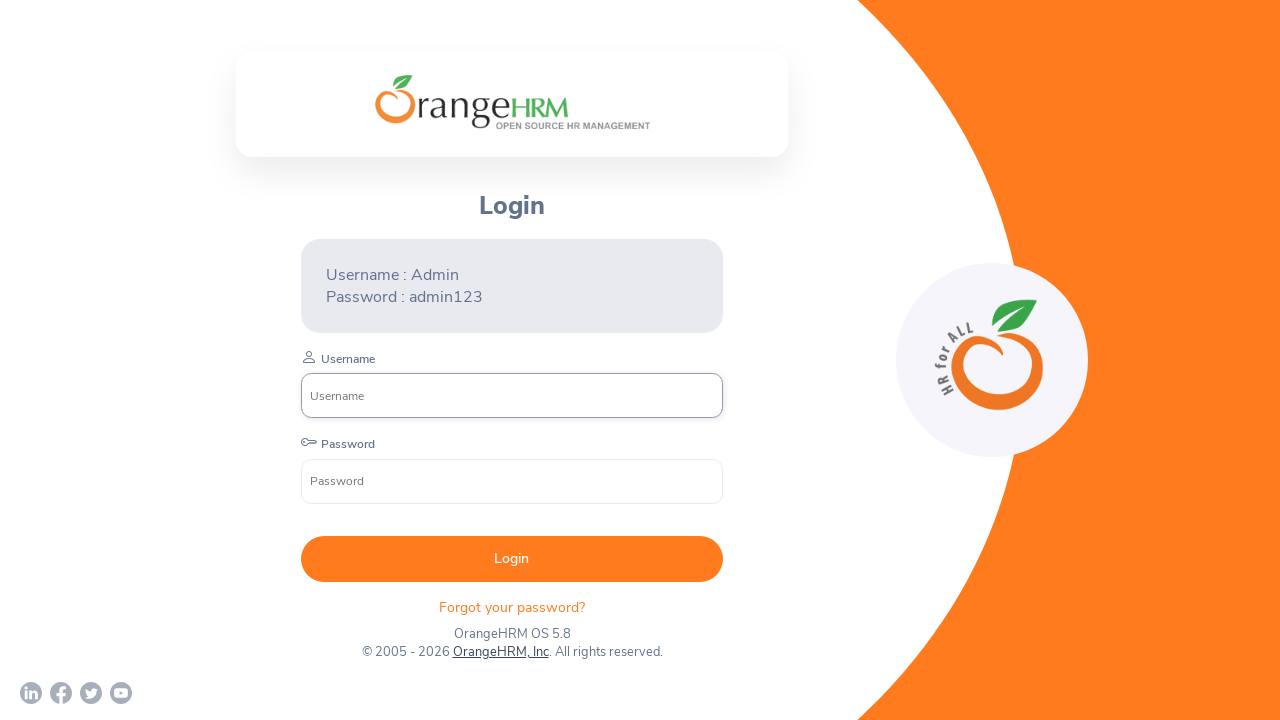

OrangeHRM login page loaded and network idle
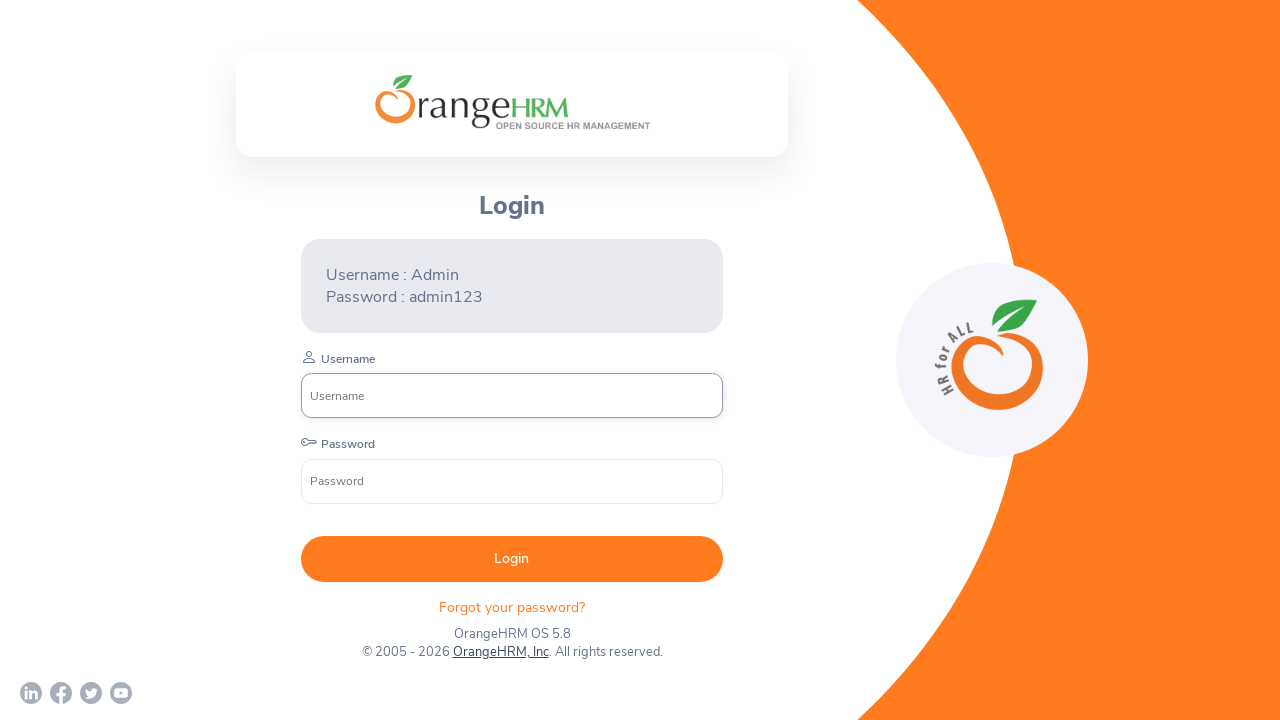

Clicked on 'OrangeHRM, Inc' footer link to open company website at (500, 652) on text=OrangeHRM, Inc
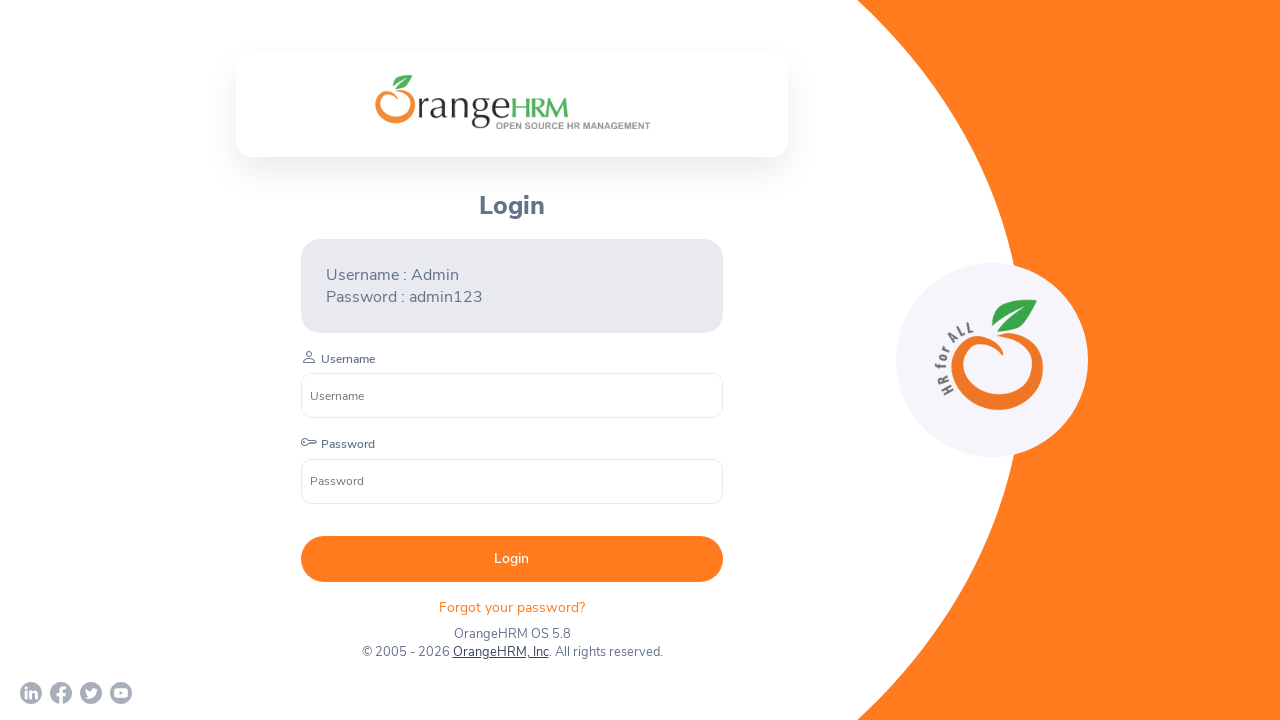

Waited 2 seconds for new page to load
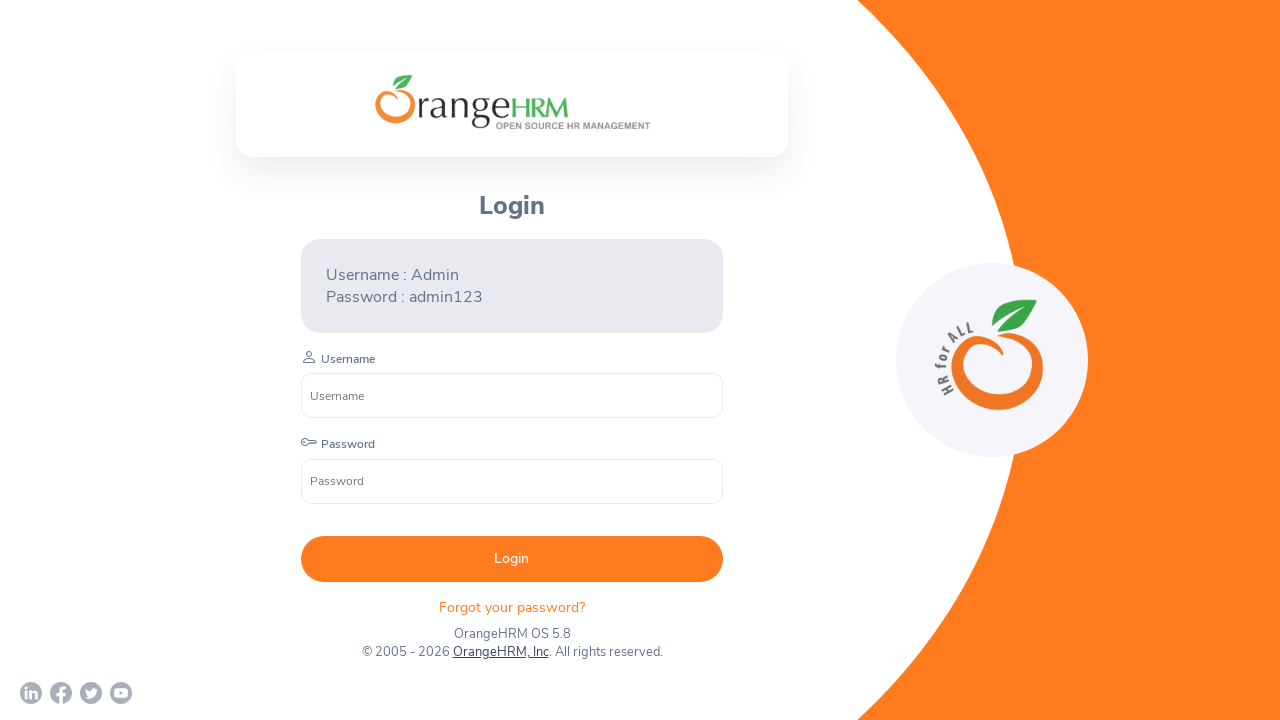

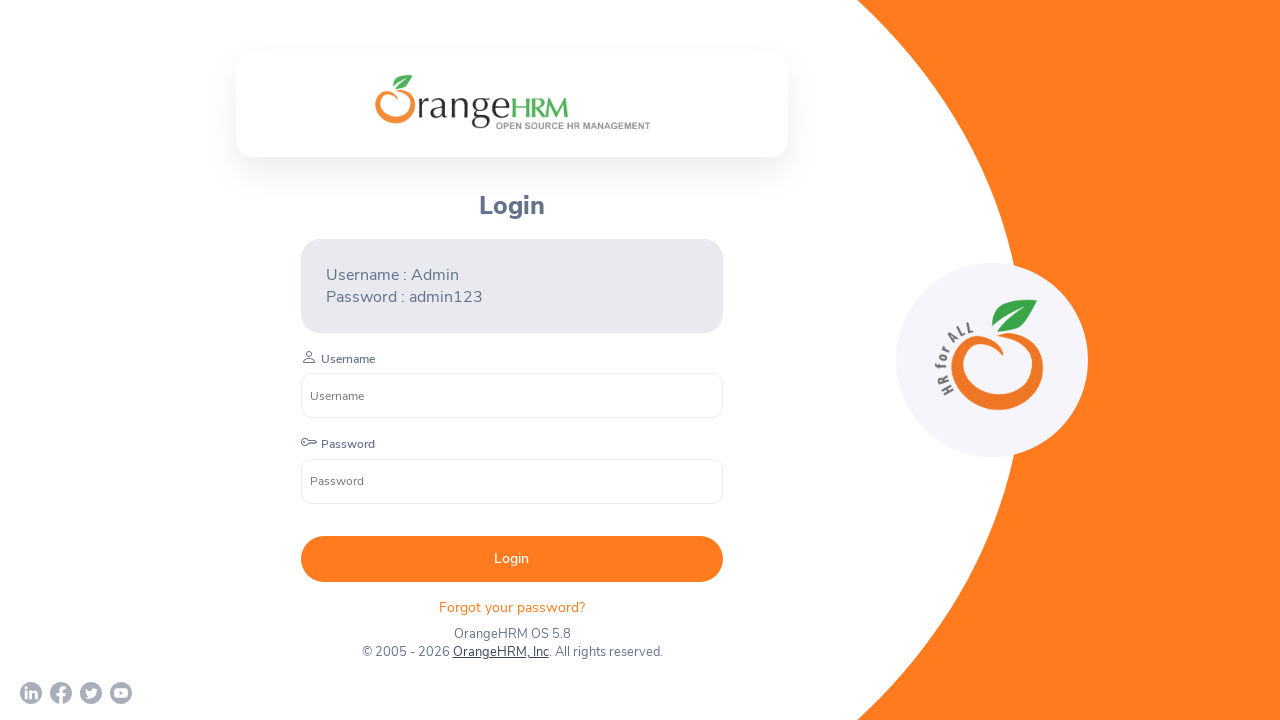